Verifies that the OrangeHRM logo is displayed on the login page

Starting URL: https://opensource-demo.orangehrmlive.com/web/index.php/auth/login

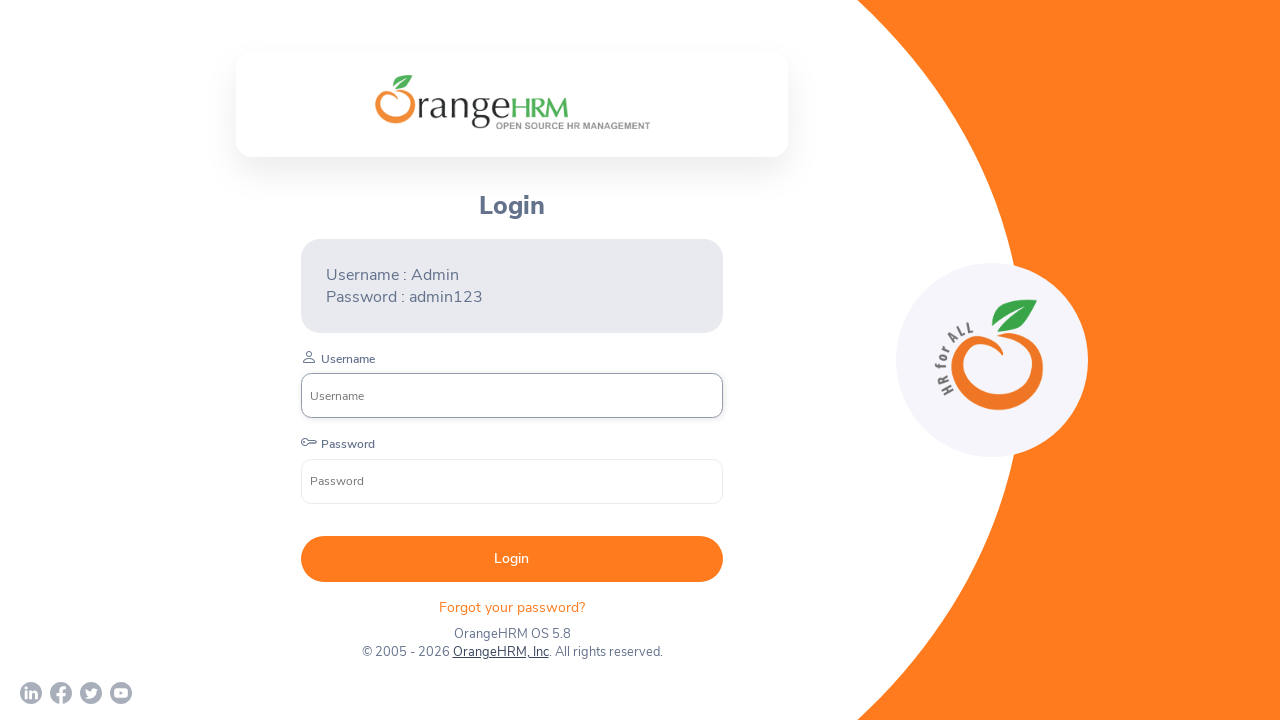

Navigated to OrangeHRM login page
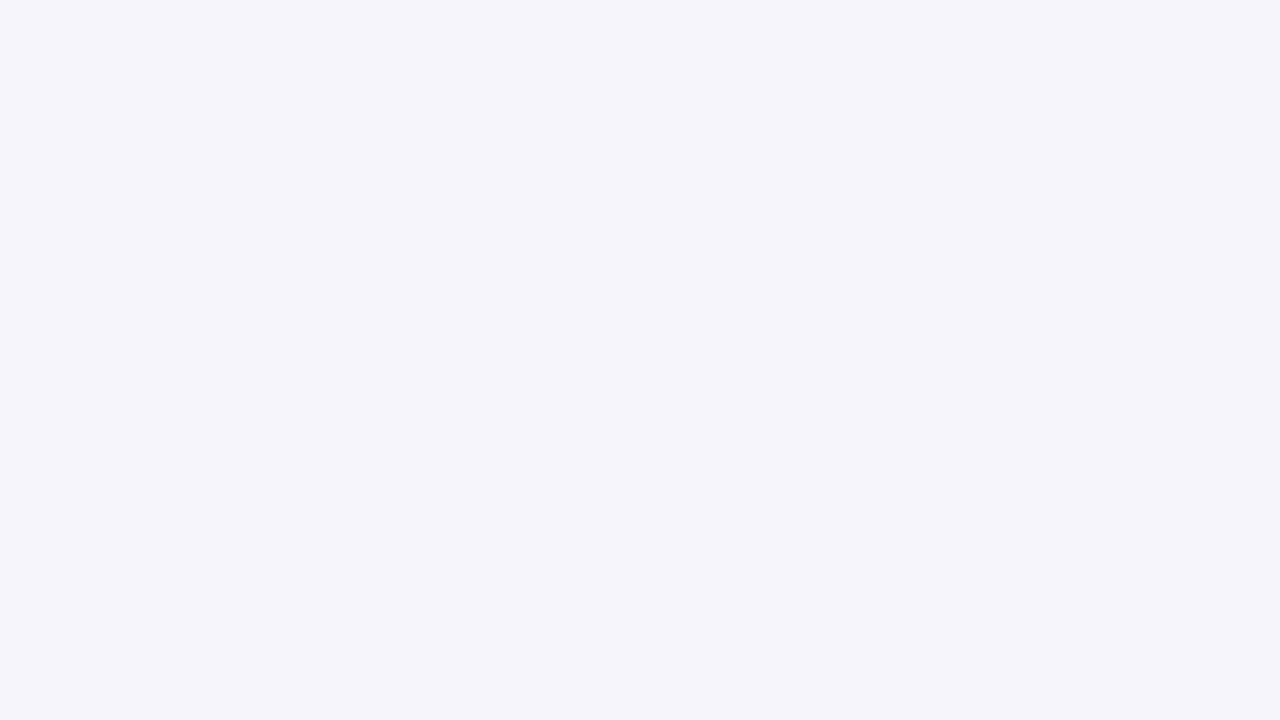

Checked if OrangeHRM logo is visible on login page
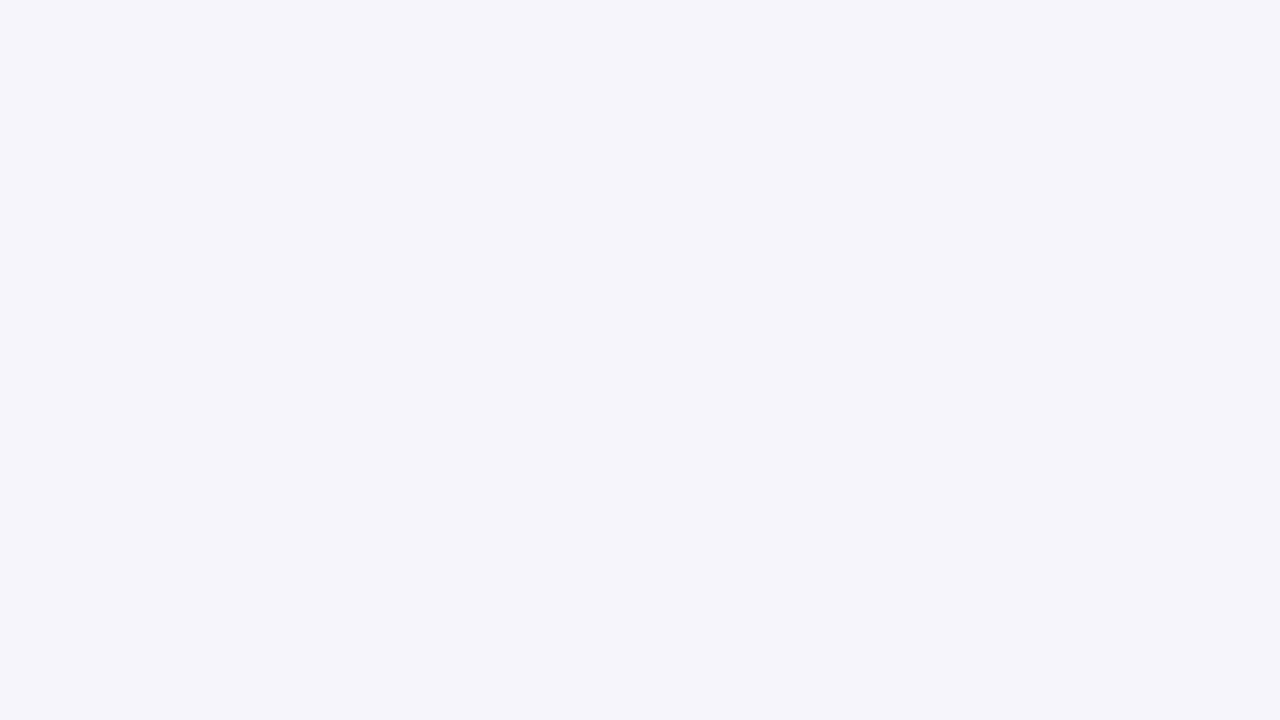

Logo visibility result: False
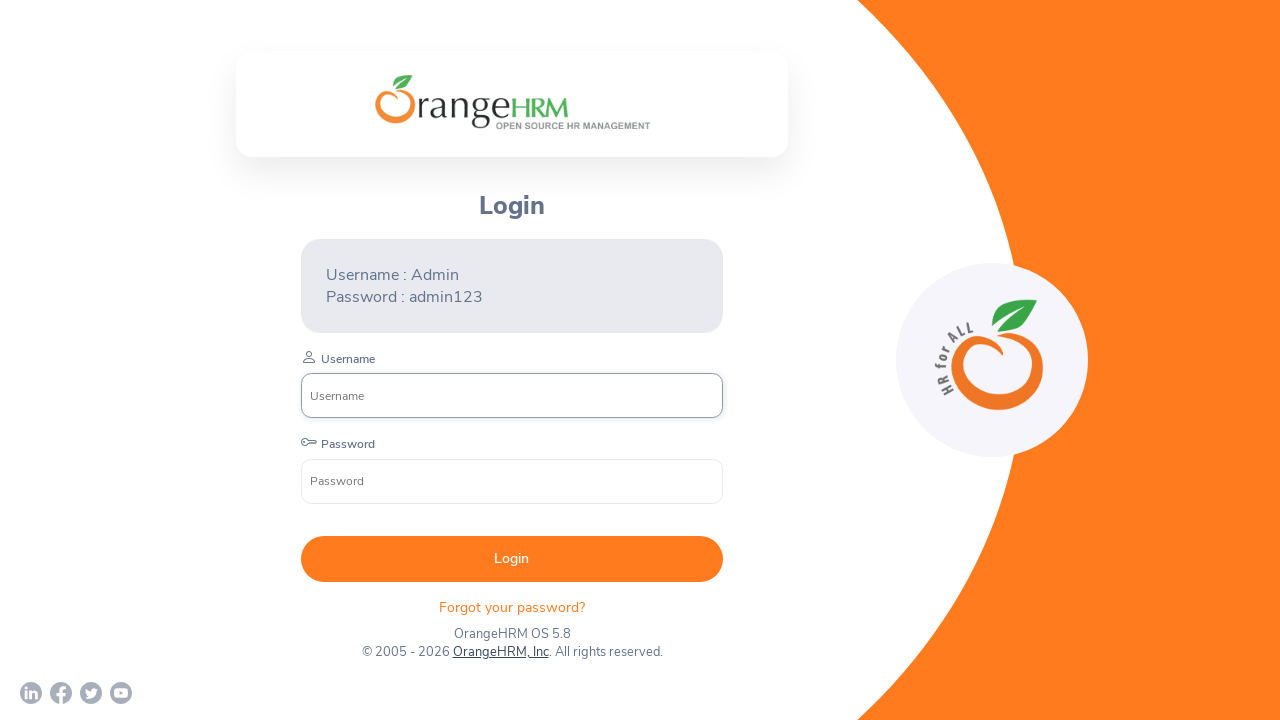

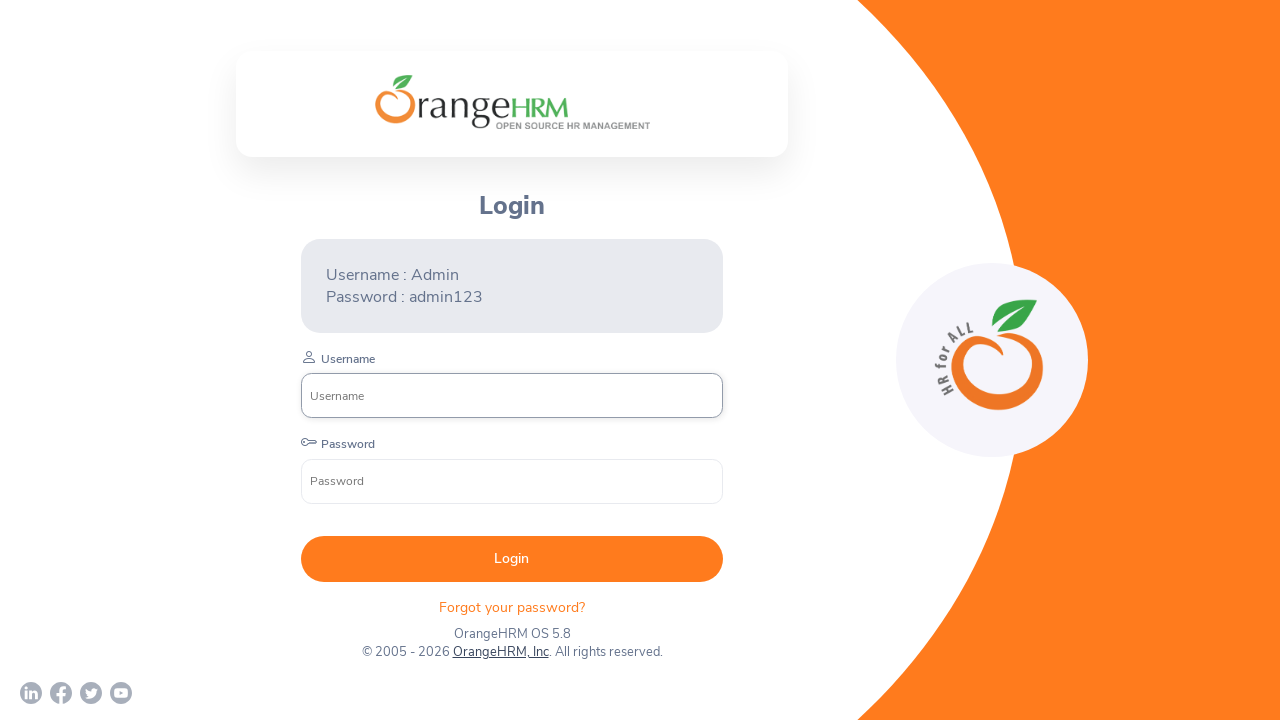